Tests checkbox functionality by clicking on two checkboxes - selecting the first one and deselecting the second one, then verifying their states.

Starting URL: https://the-internet.herokuapp.com/checkboxes

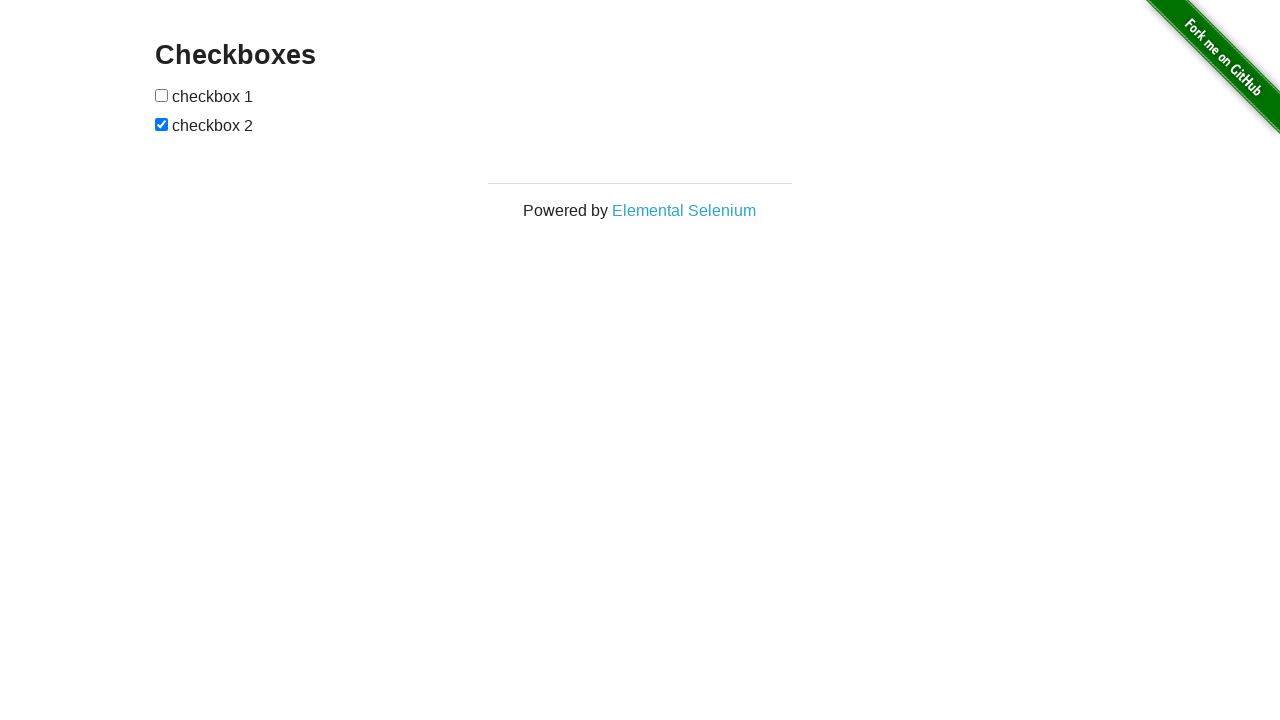

Waited for checkboxes page to load
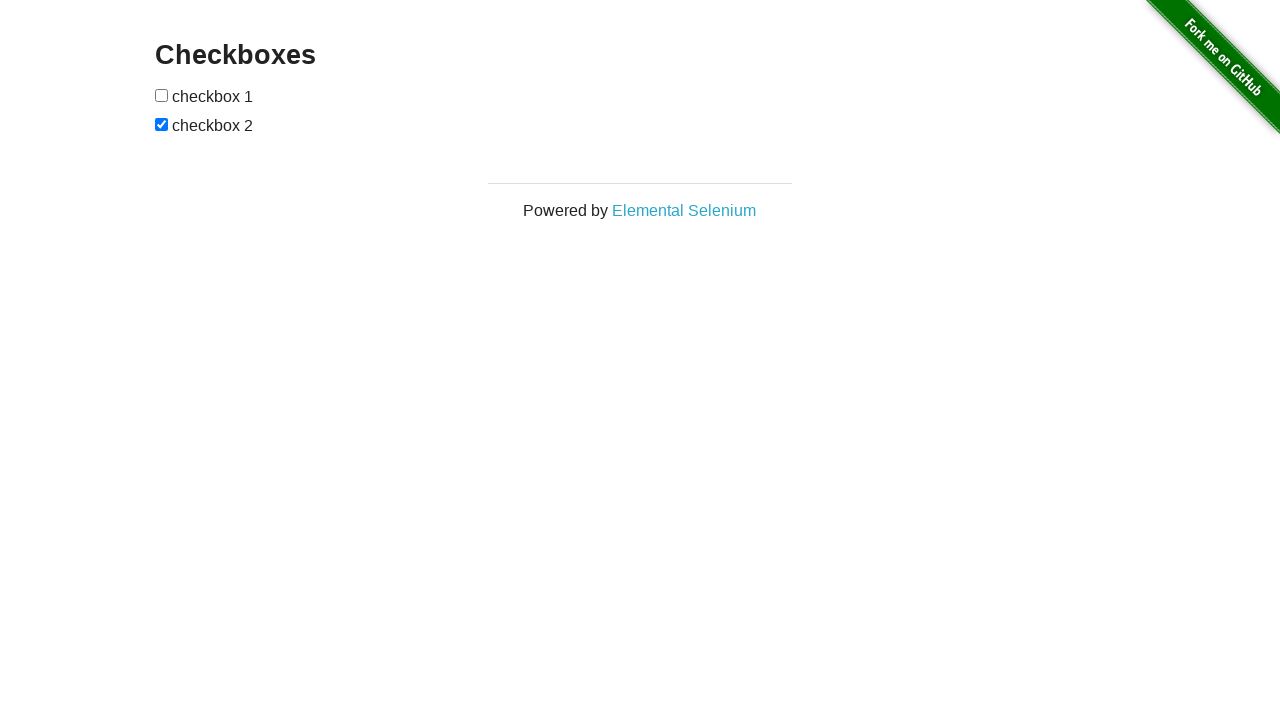

Clicked first checkbox to select it at (162, 95) on input[type='checkbox'] >> nth=0
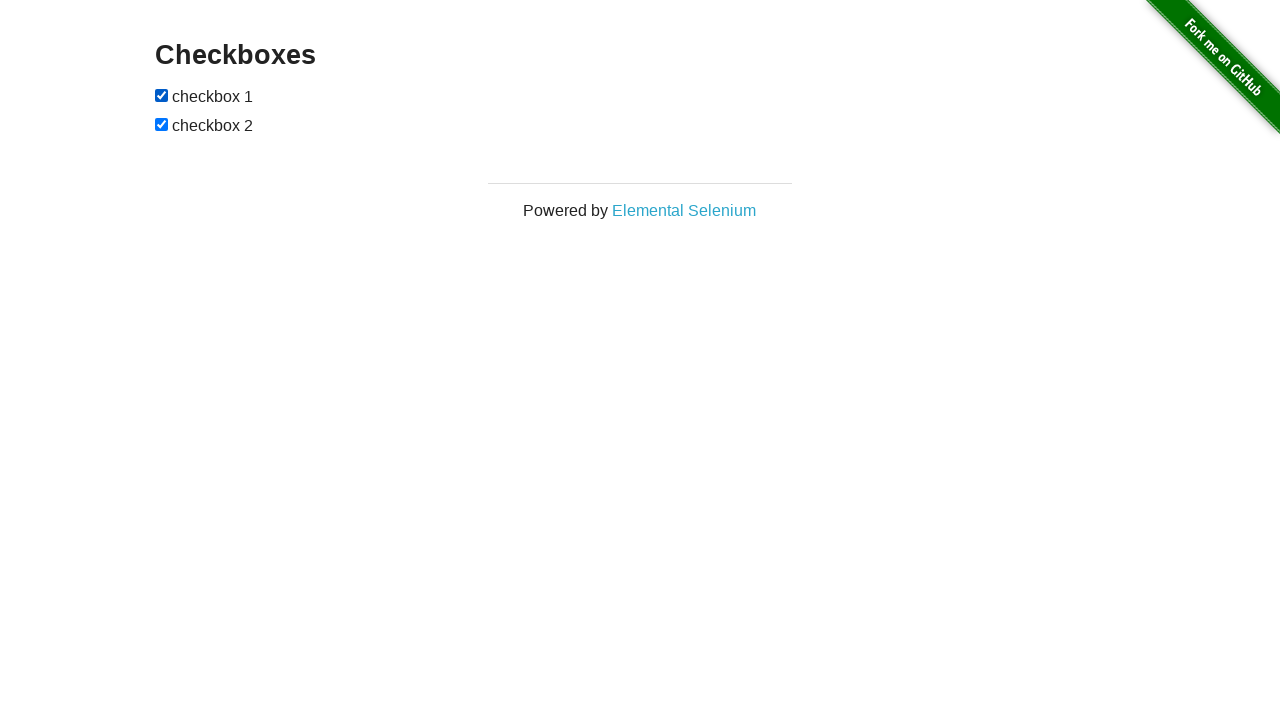

Verified first checkbox is selected
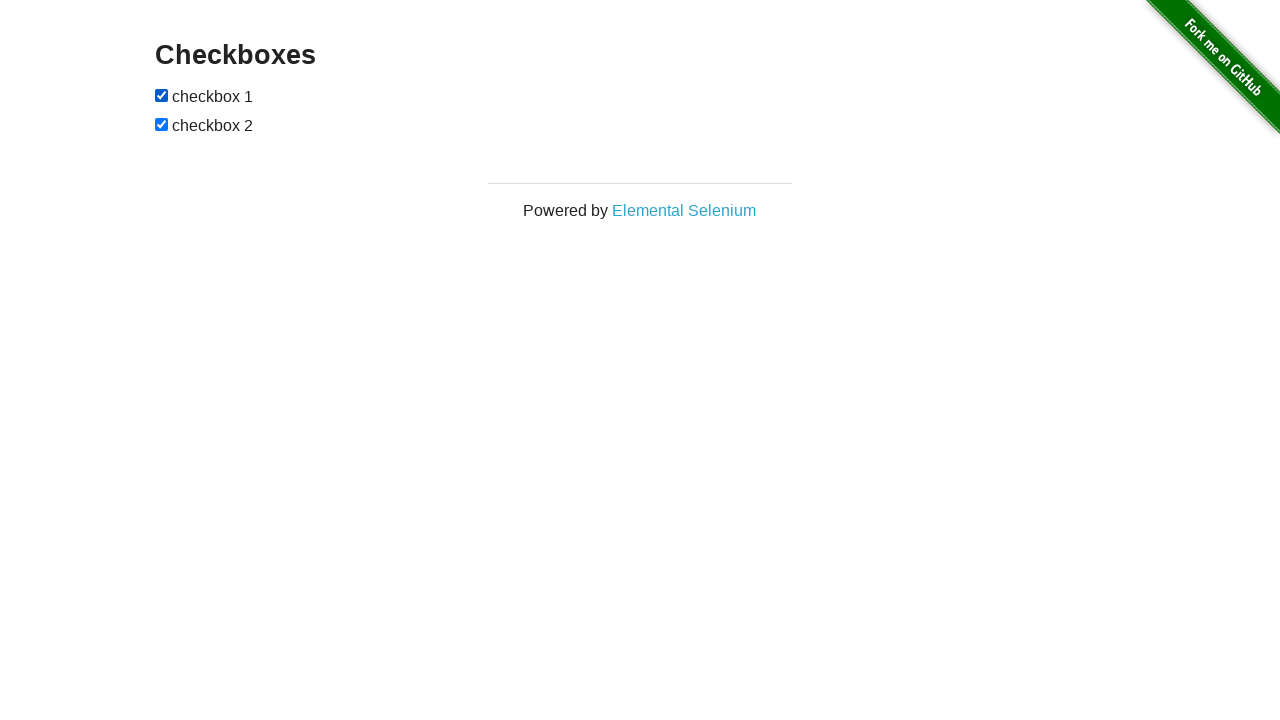

Clicked second checkbox to deselect it at (162, 124) on input[type='checkbox'] >> nth=1
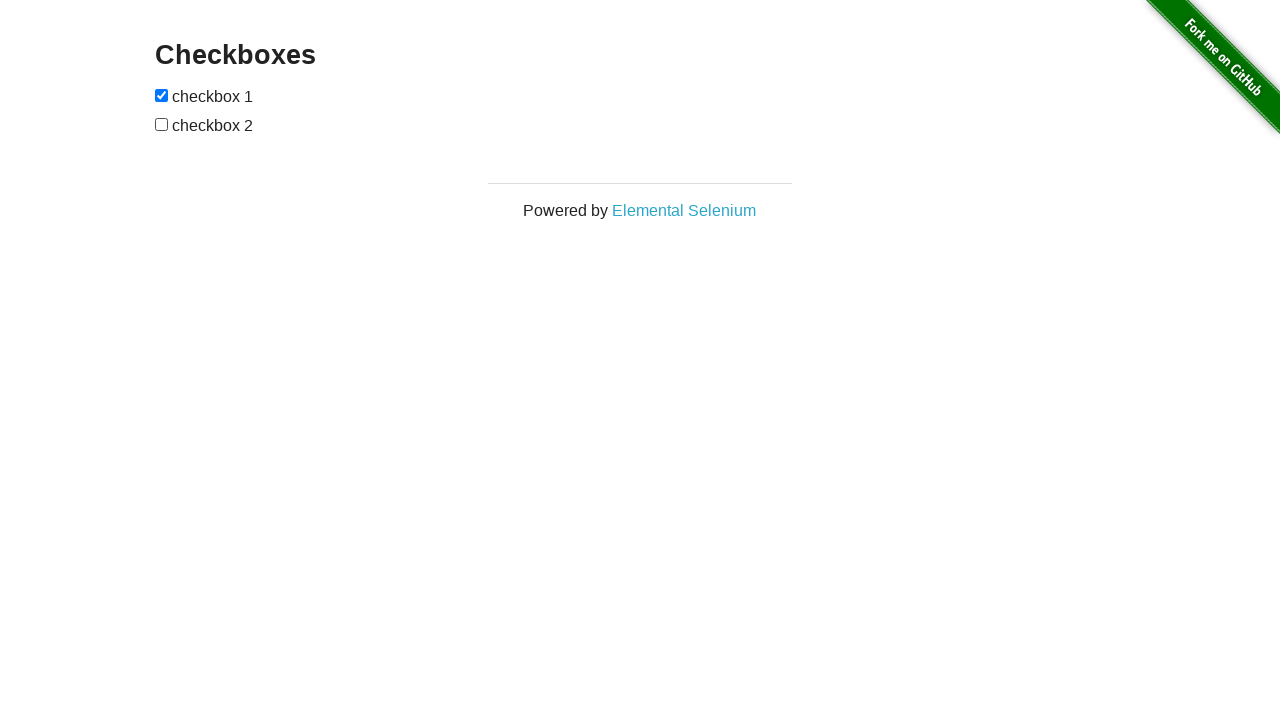

Verified second checkbox is not selected
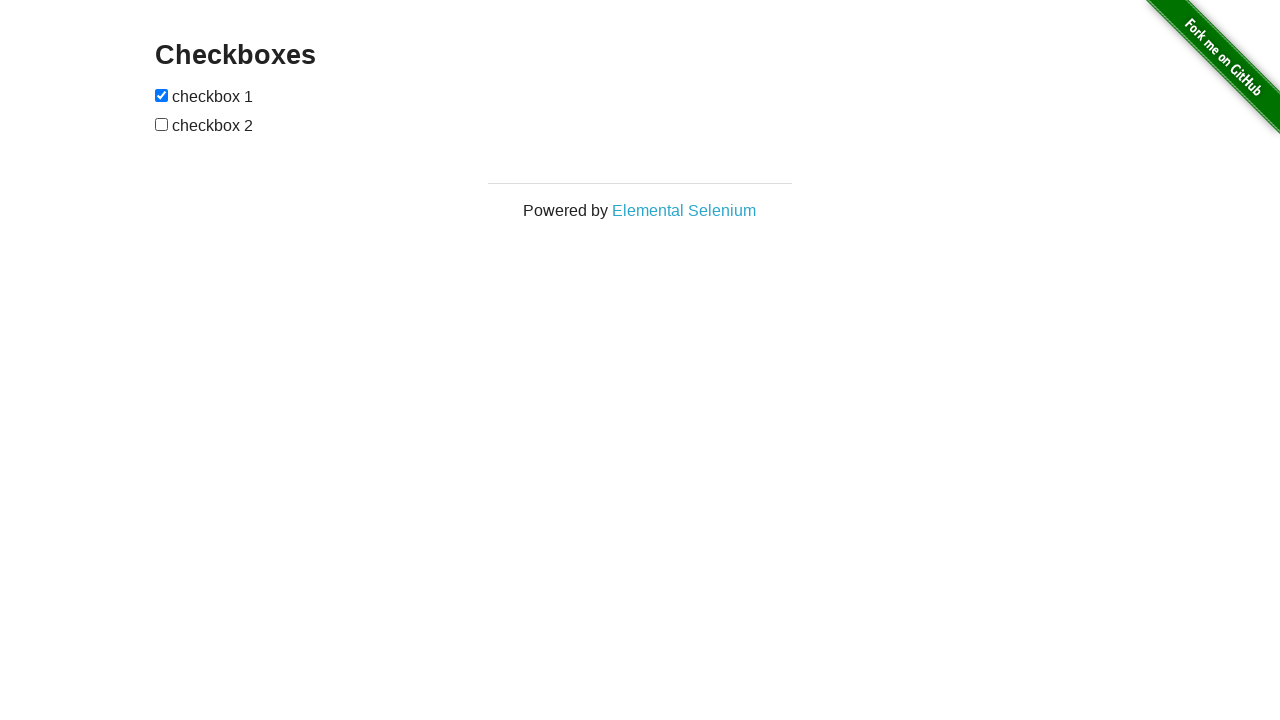

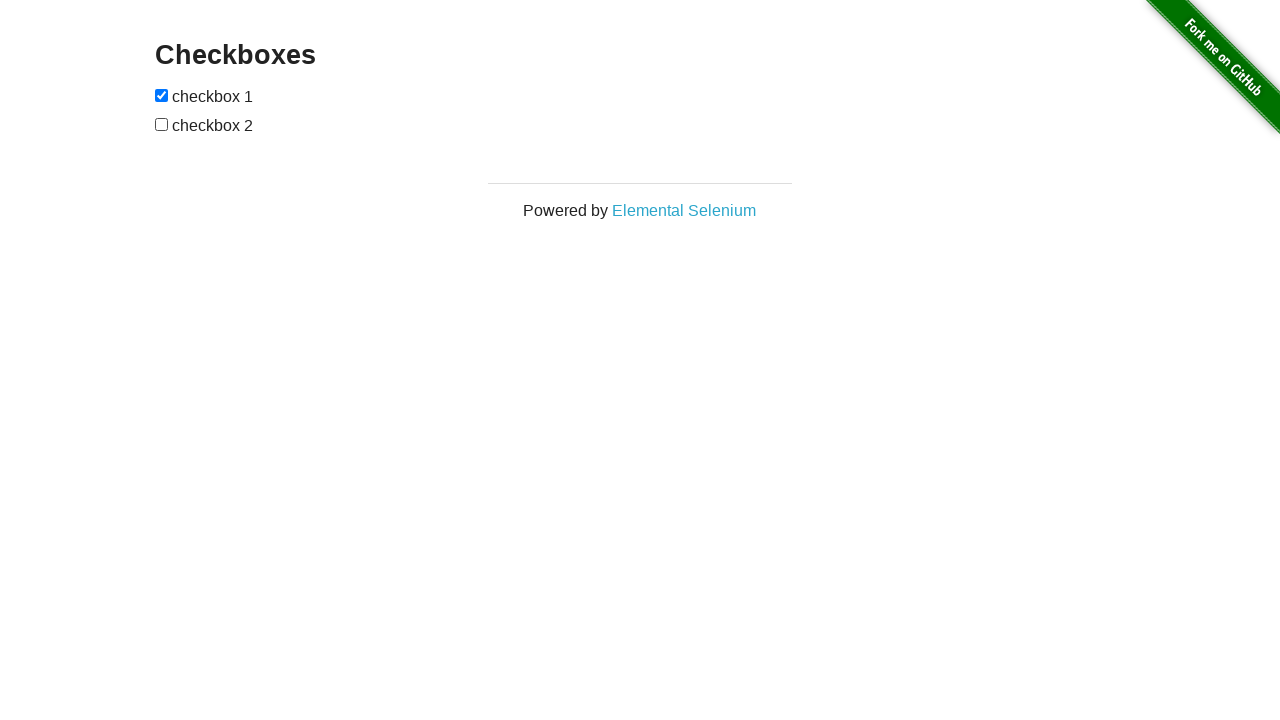